Tests web table functionality by navigating to a DataTables demo page, scrolling to view the table, and verifying that table data can be read by finding a specific person's salary based on their last name.

Starting URL: https://editor.datatables.net/examples/inline-editing/simple

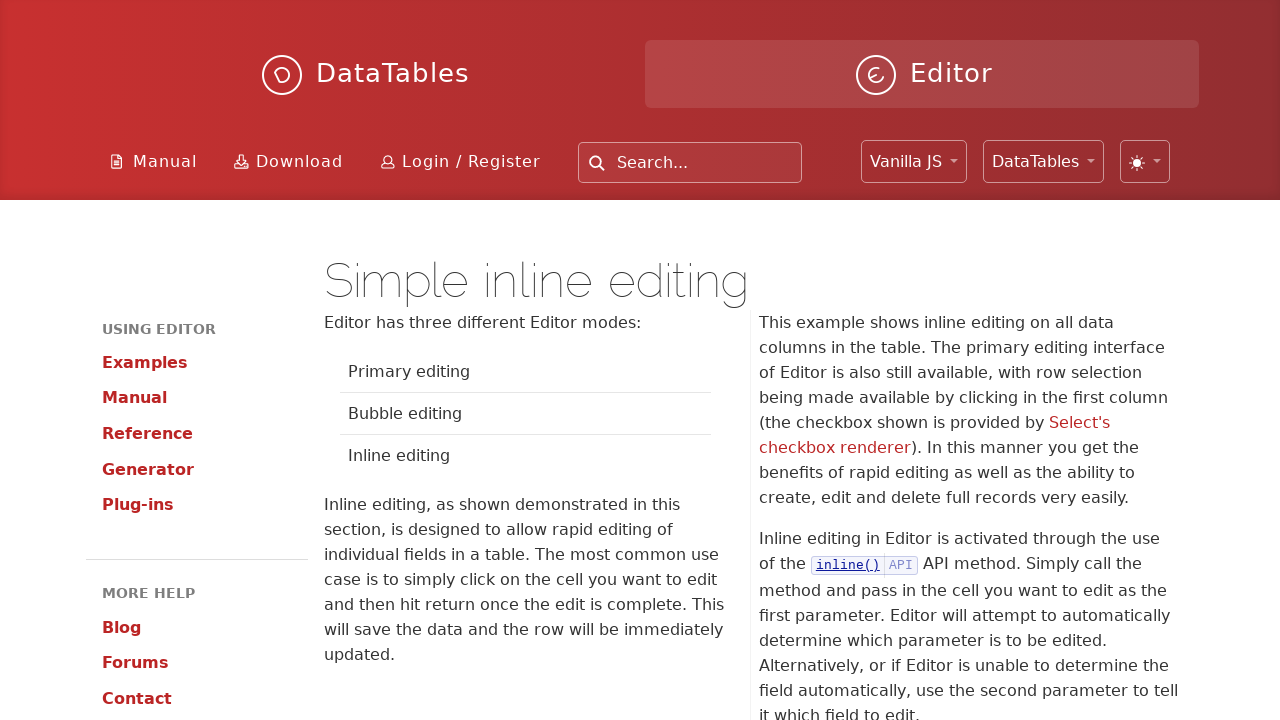

Waited for page to fully load (networkidle state)
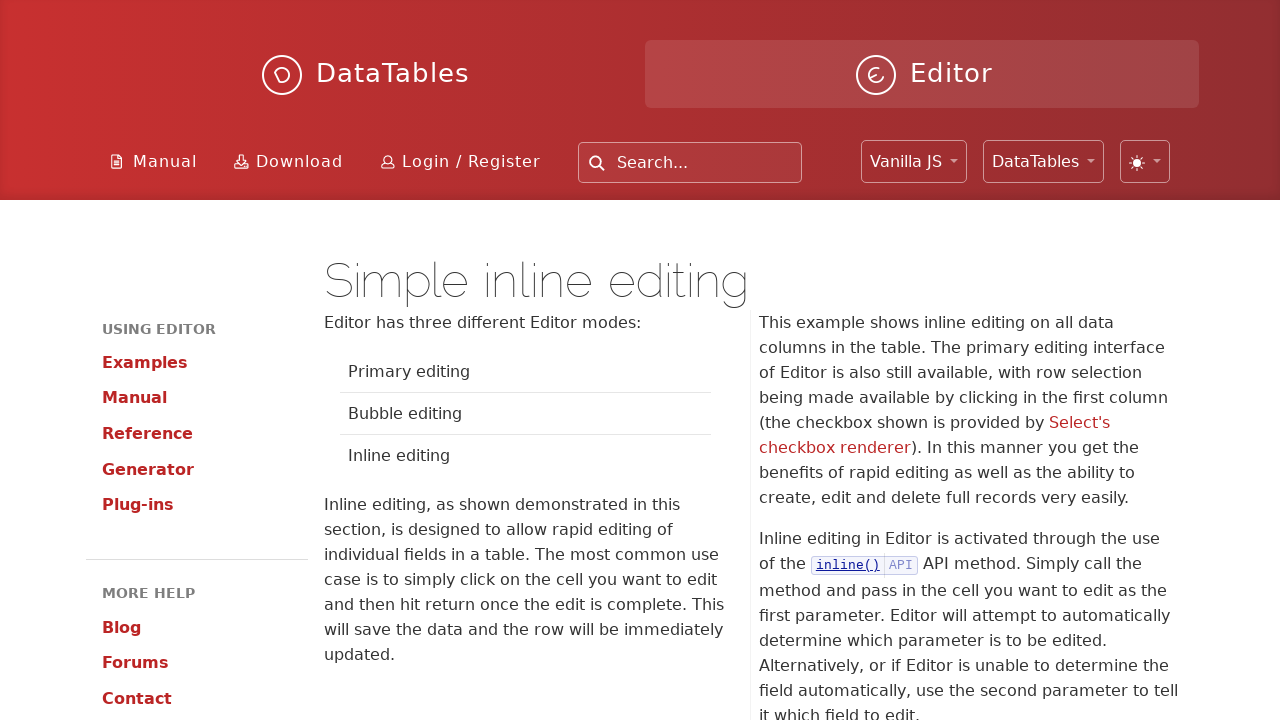

Scrolled down 500 pixels to view the table
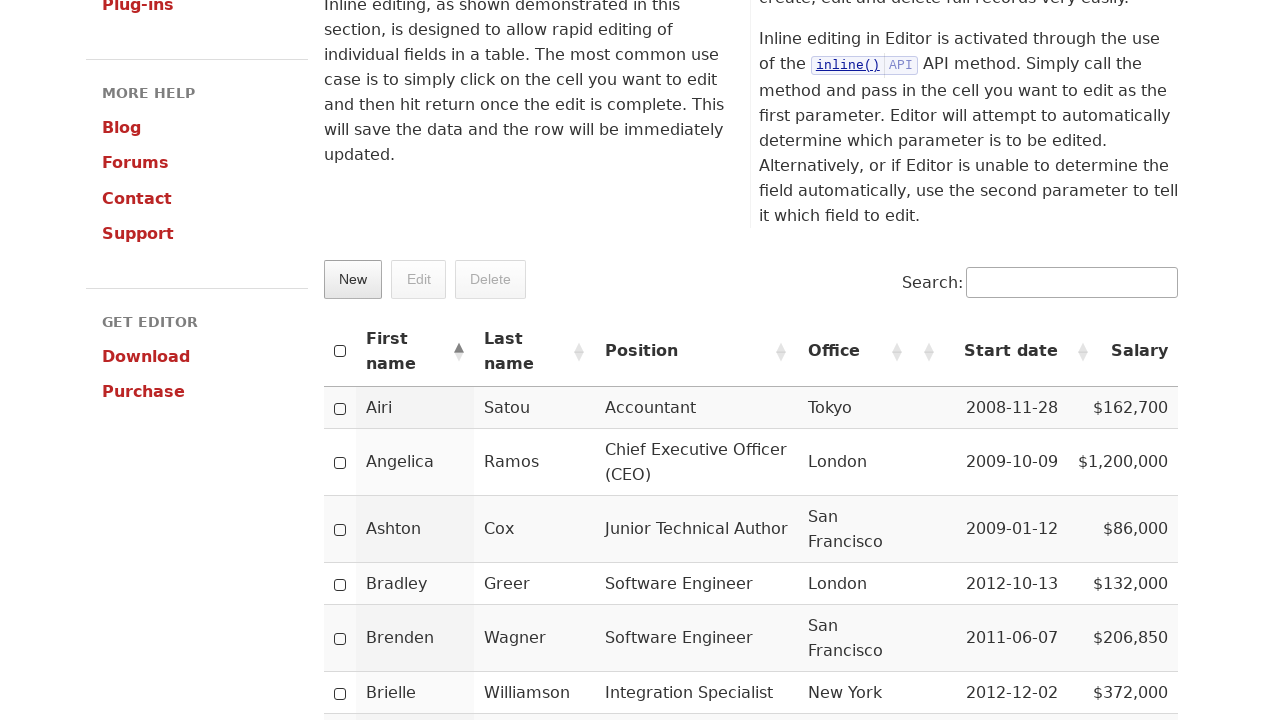

Waited for table rows to be visible
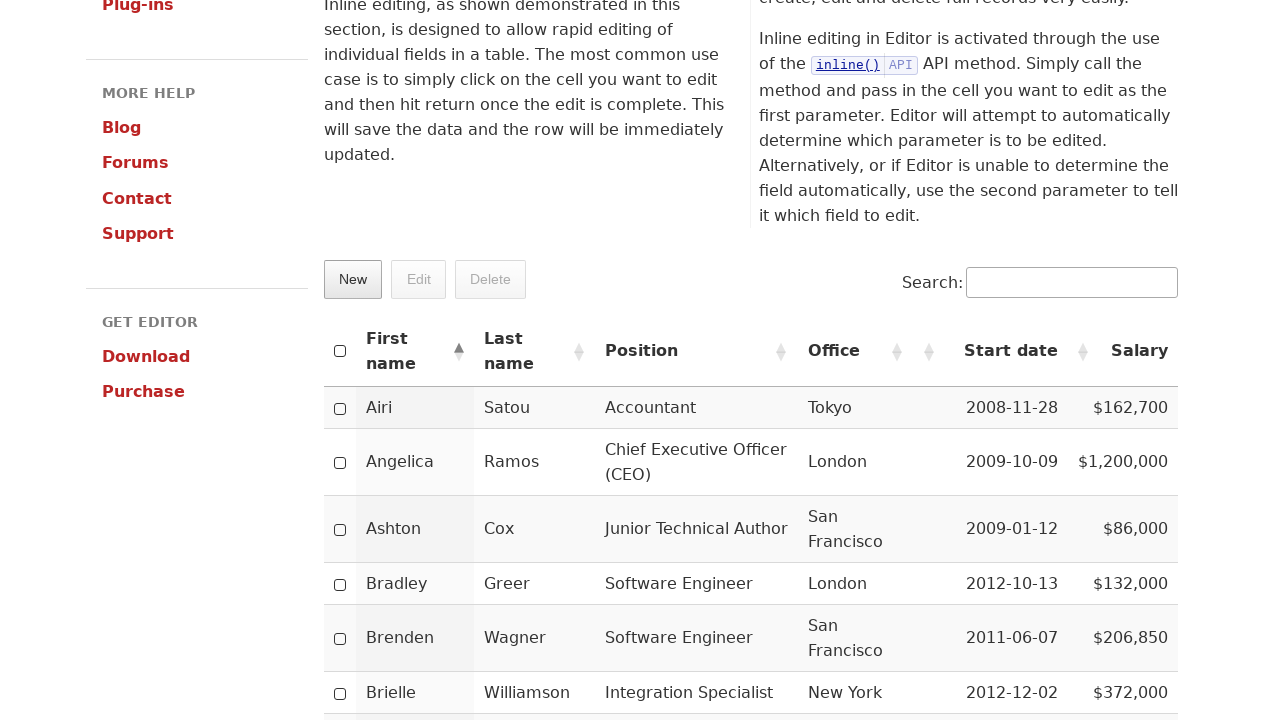

Located all table rows
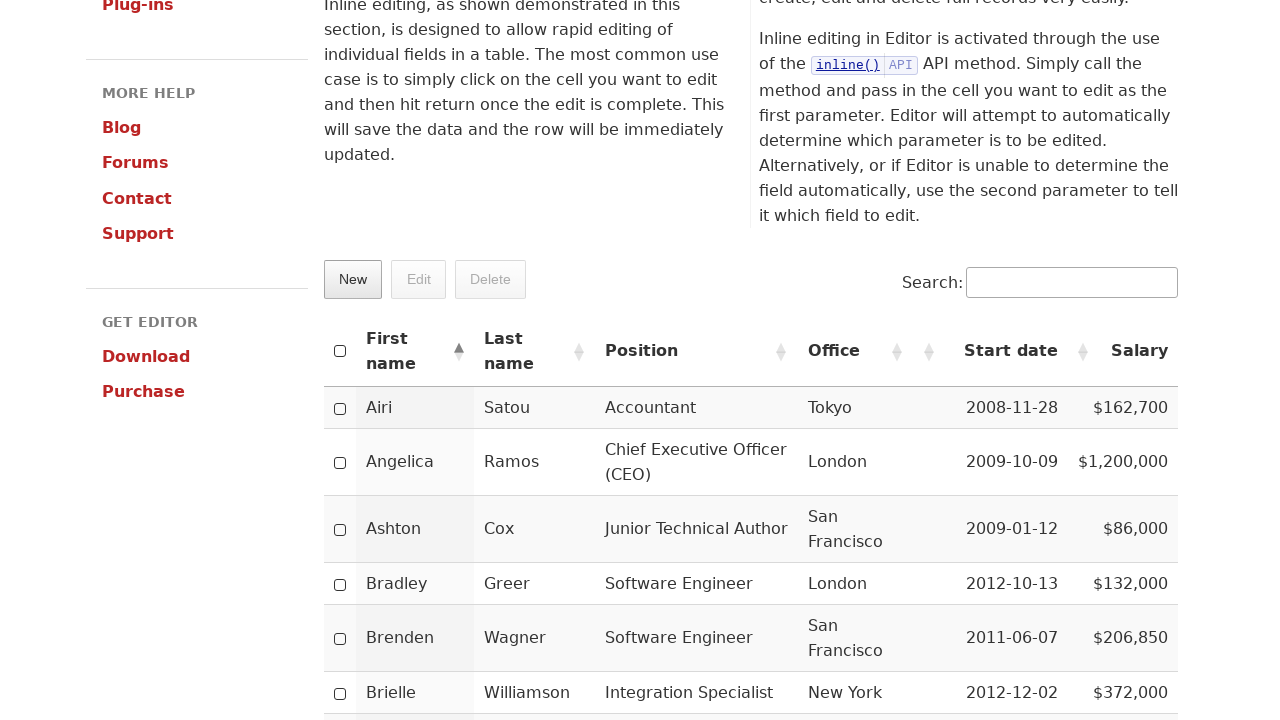

Retrieved table row count: 18 rows
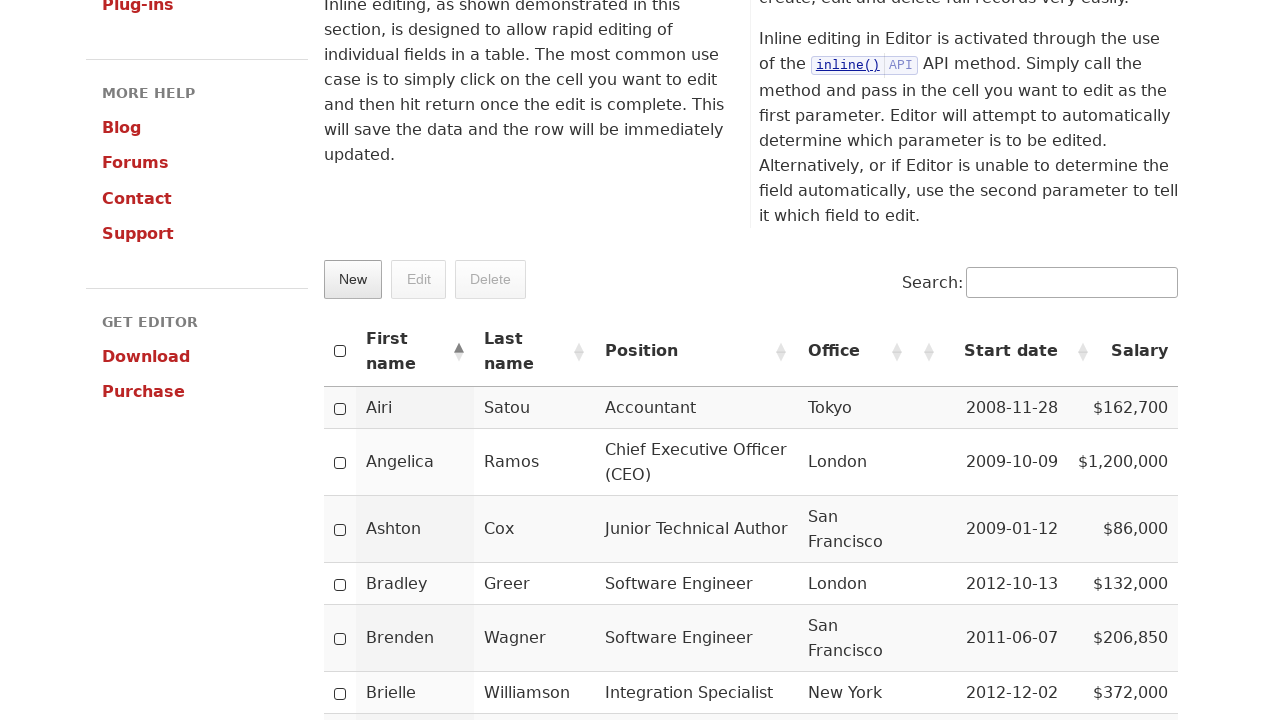

Read last name from row 0: Satou
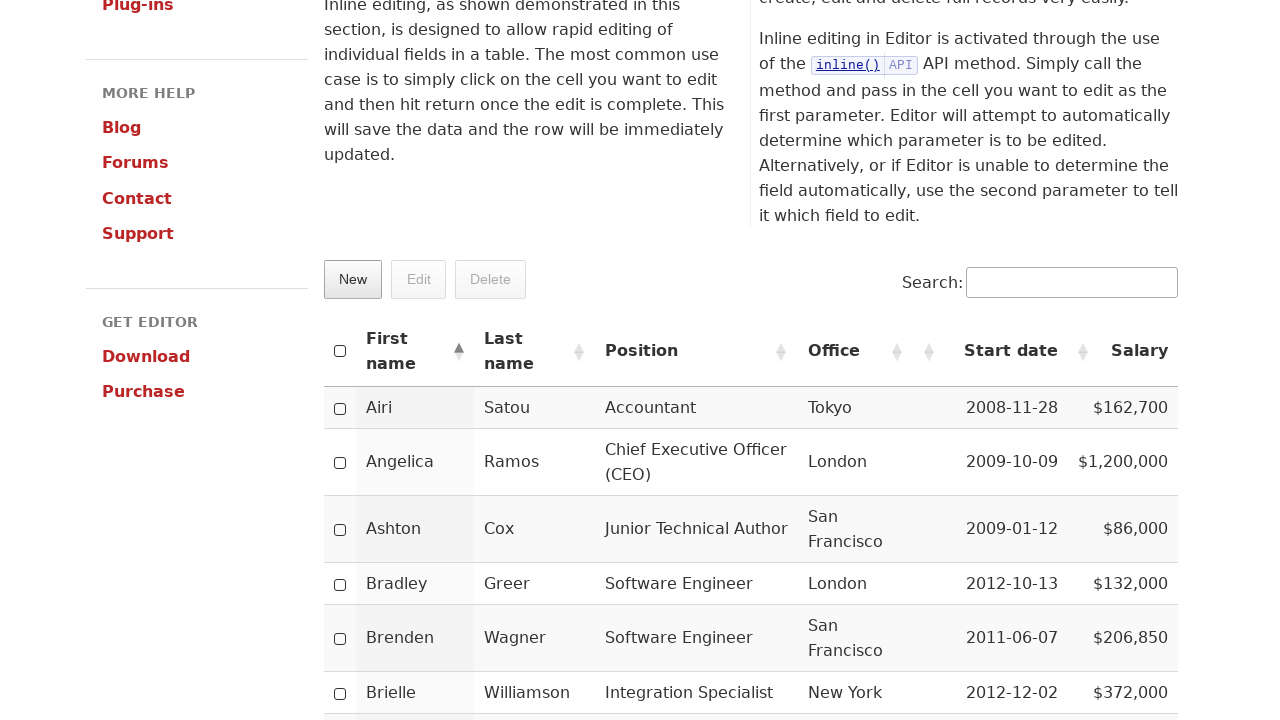

Read last name from row 1: Ramos
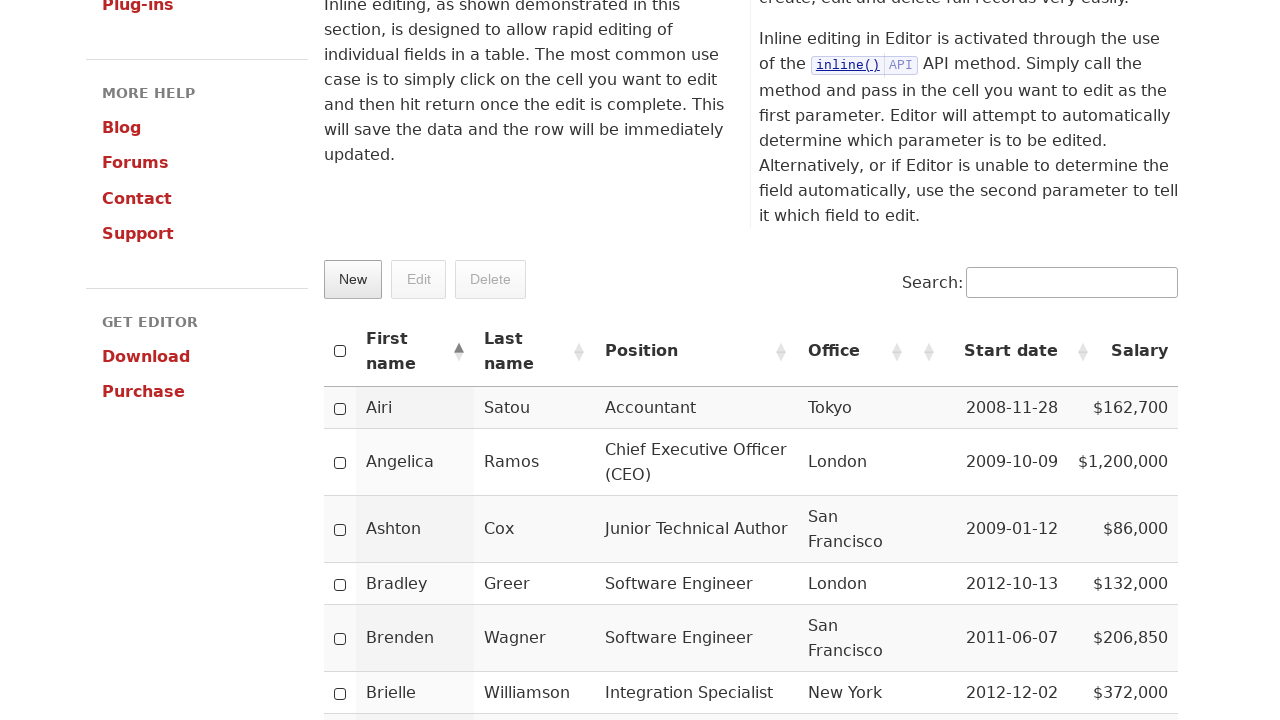

Read last name from row 2: Cox
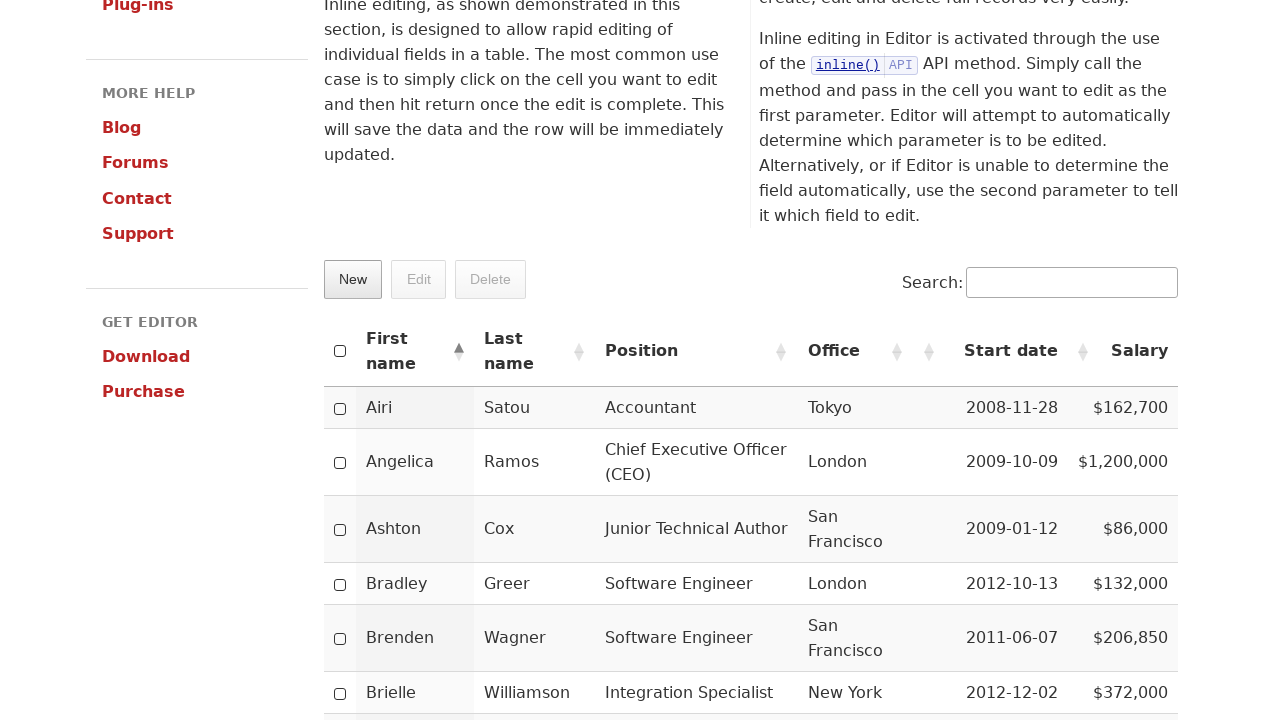

Read last name from row 3: Greer
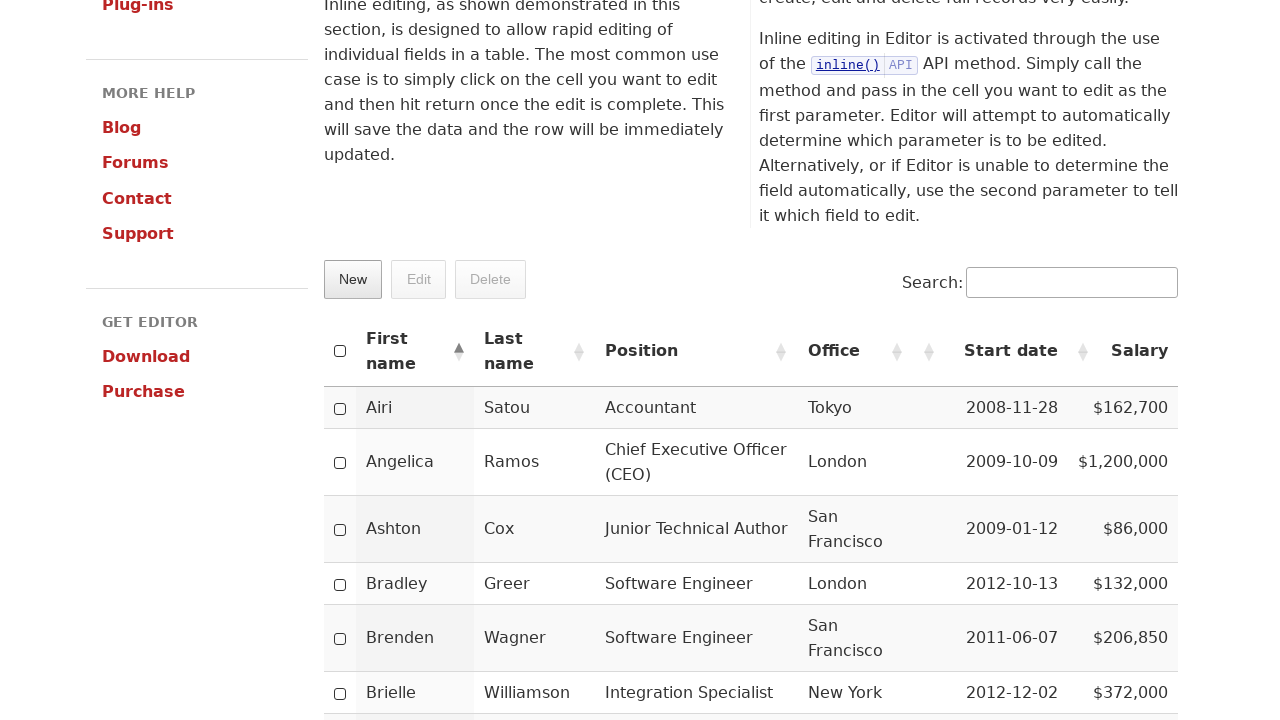

Read last name from row 4: Wagner
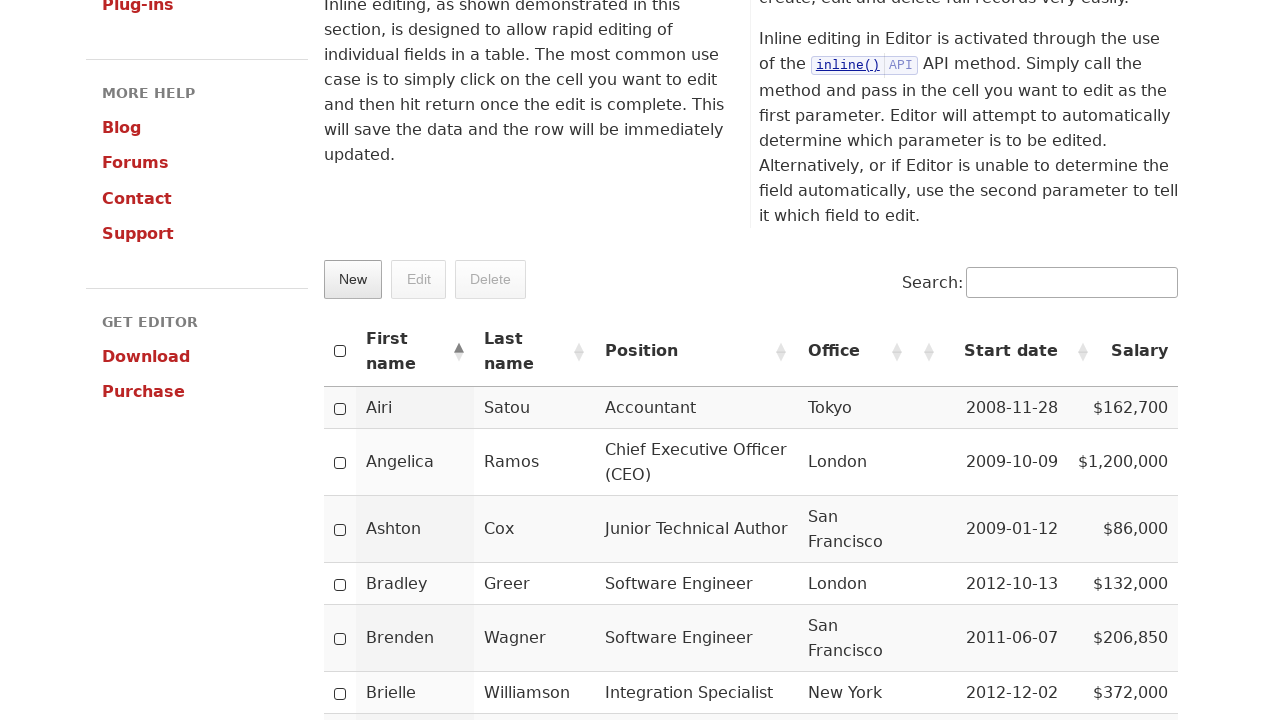

Read last name from row 5: Williamson
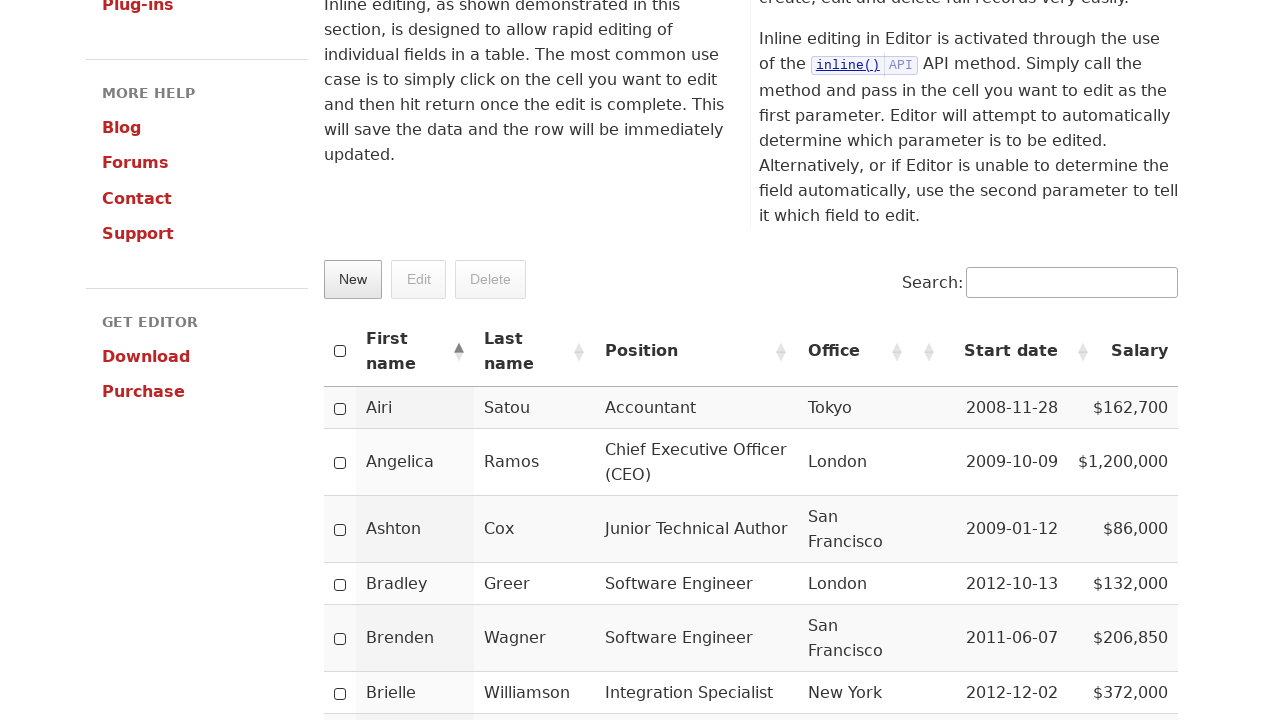

Read last name from row 6: Nash
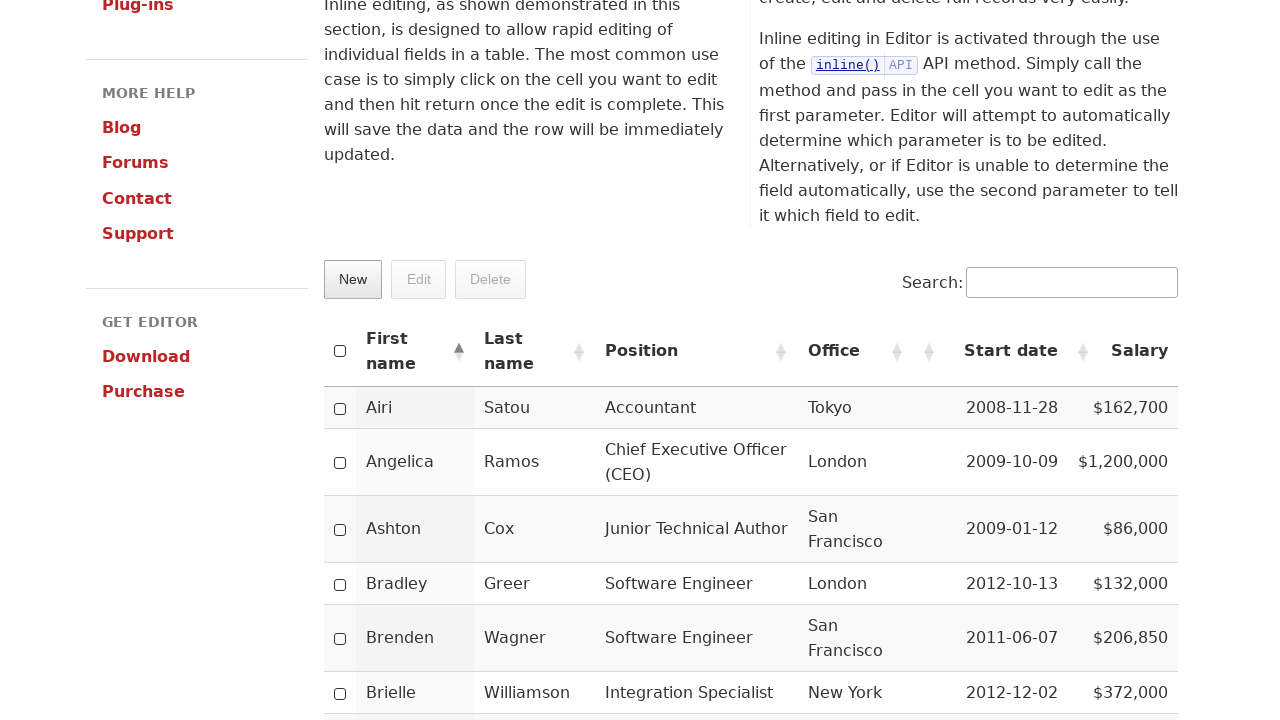

Located salary cell for Nash
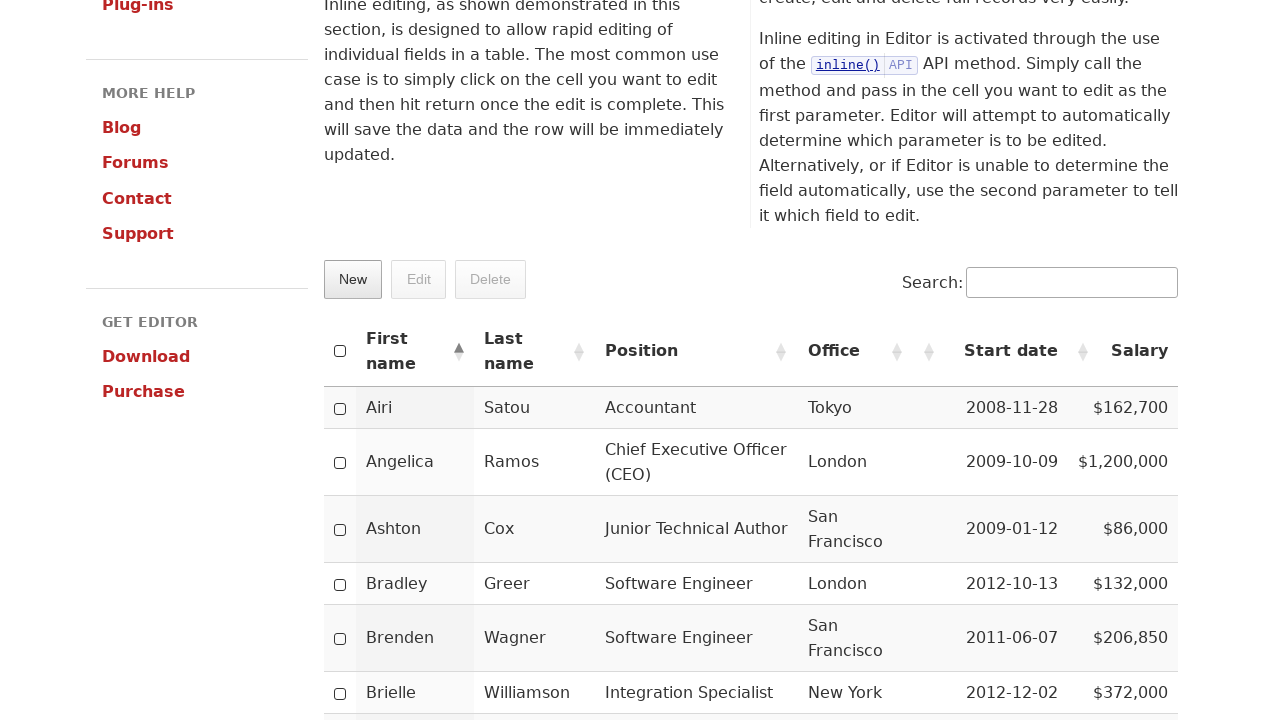

Verified salary cell for Nash is visible
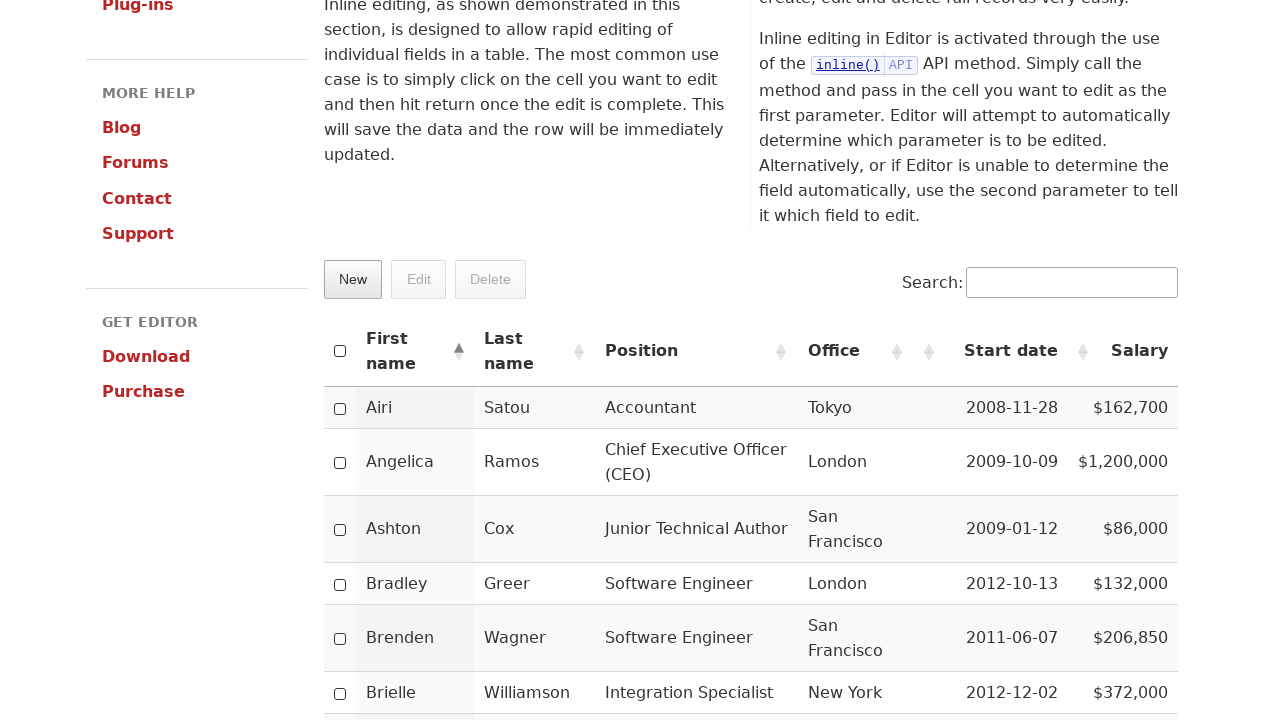

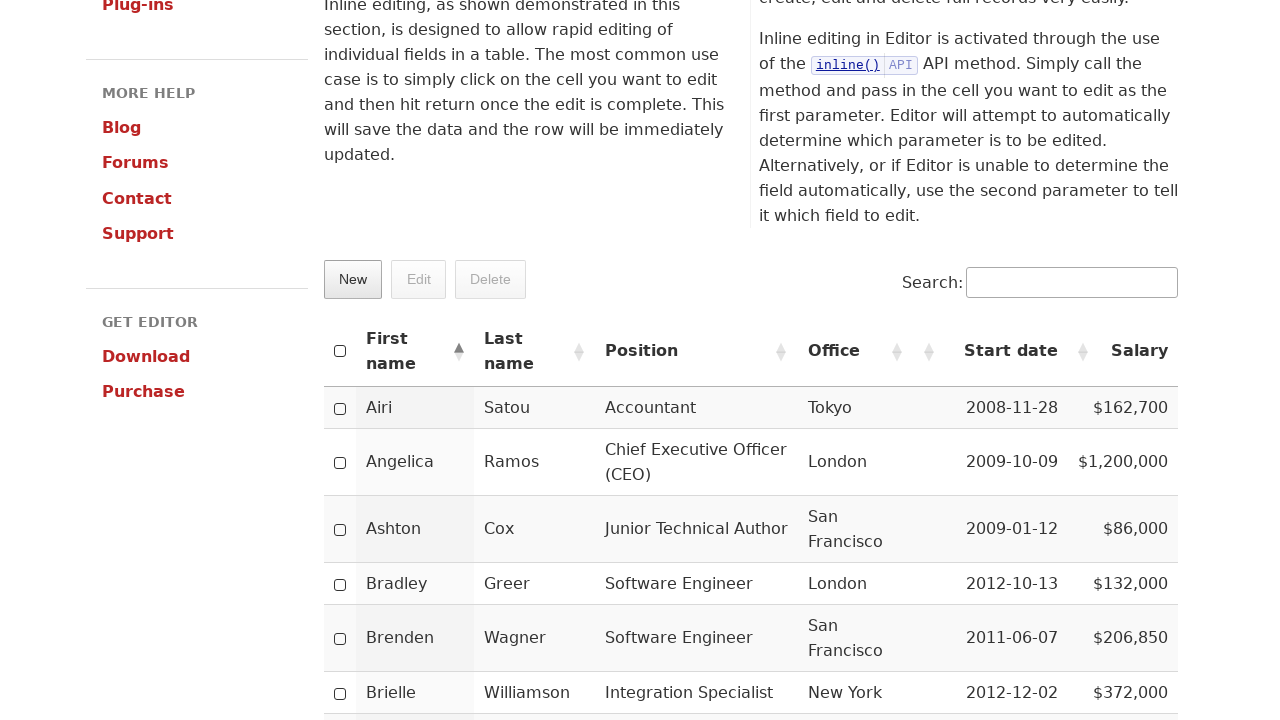